Tests link counting functionality on a practice automation page by finding all links on the page, links in the footer section, links in the first column of the footer, and then clicking each link in the first column to open them in new tabs.

Starting URL: https://www.rahulshettyacademy.com/AutomationPractice/

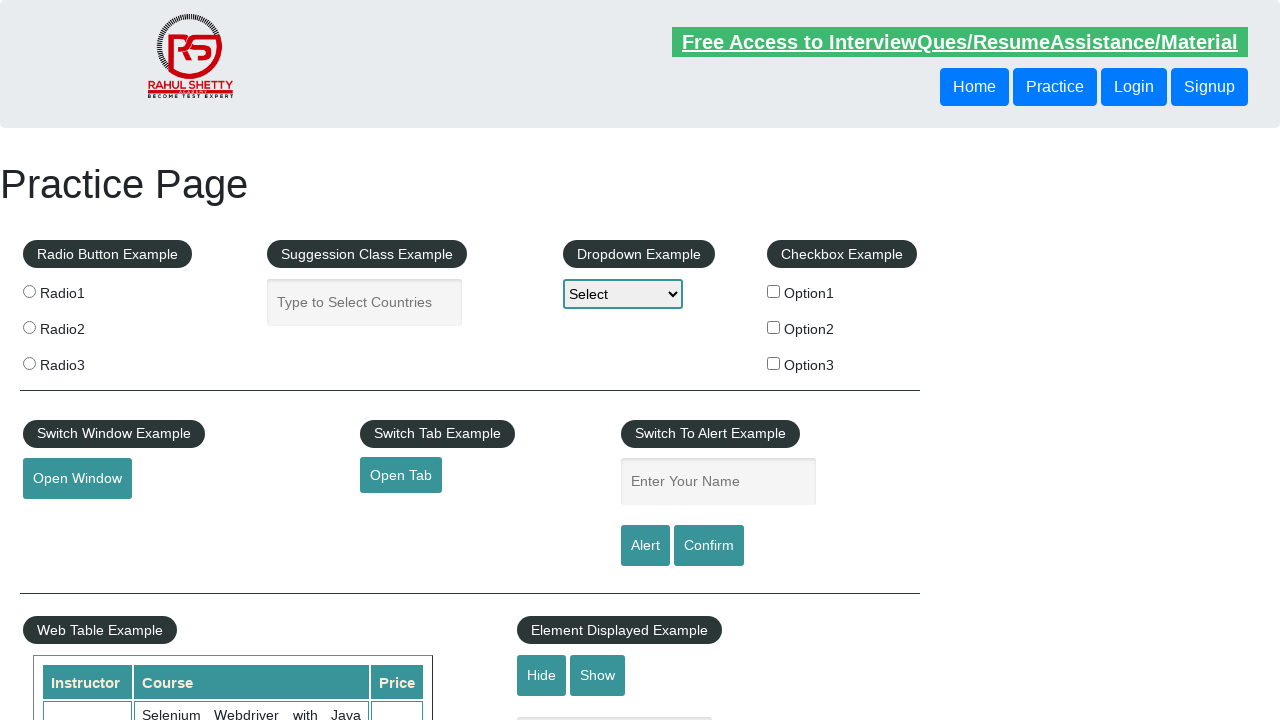

Page loaded and DOM content ready
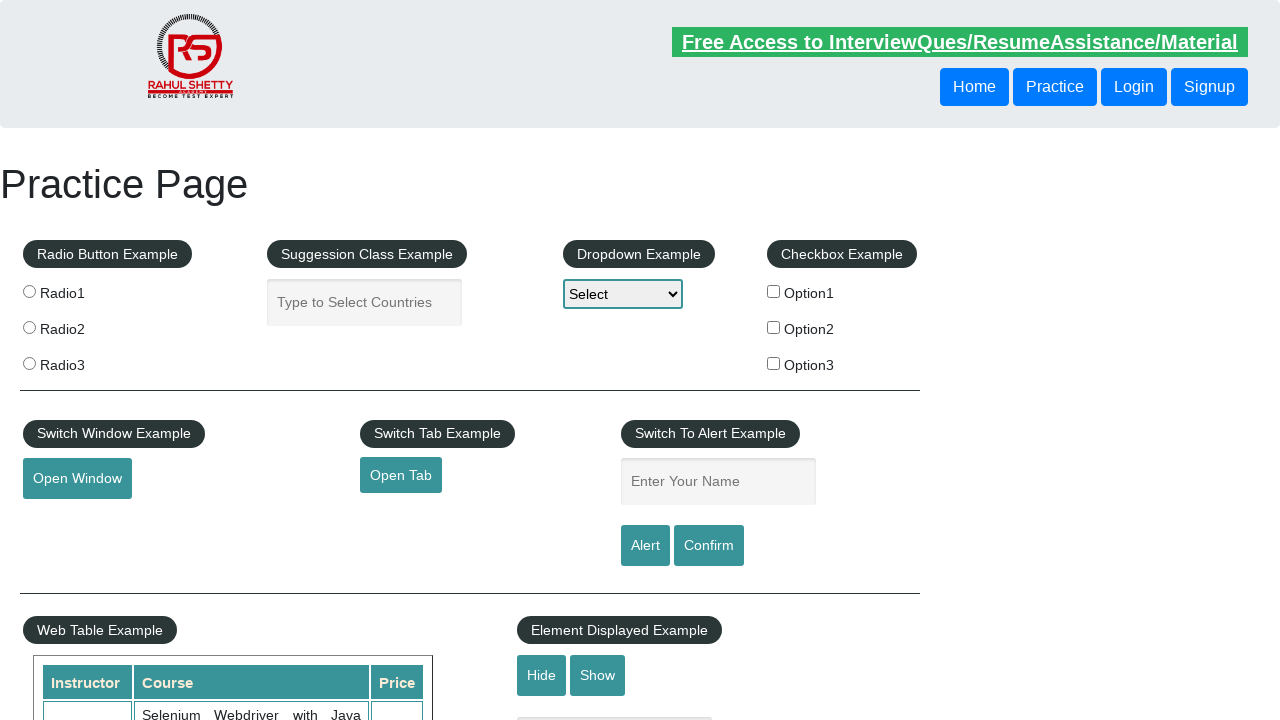

Counted all links on page: 27
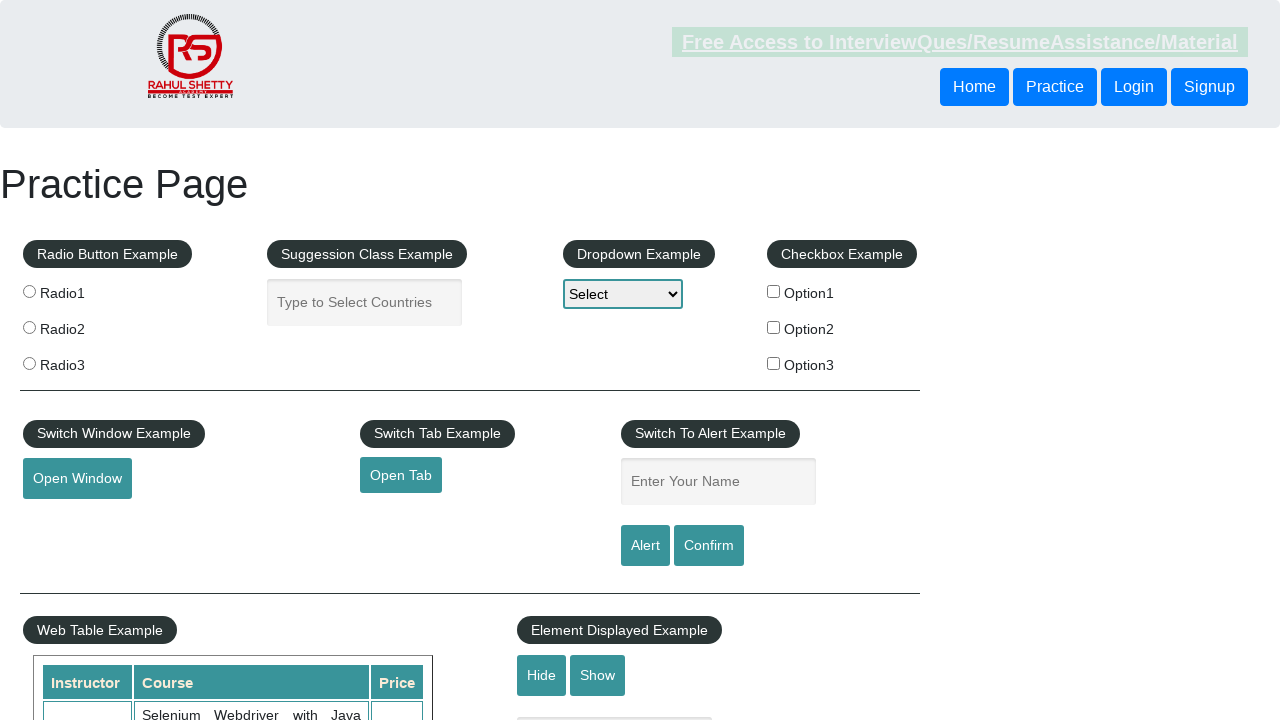

Located footer section (#gf-BIG)
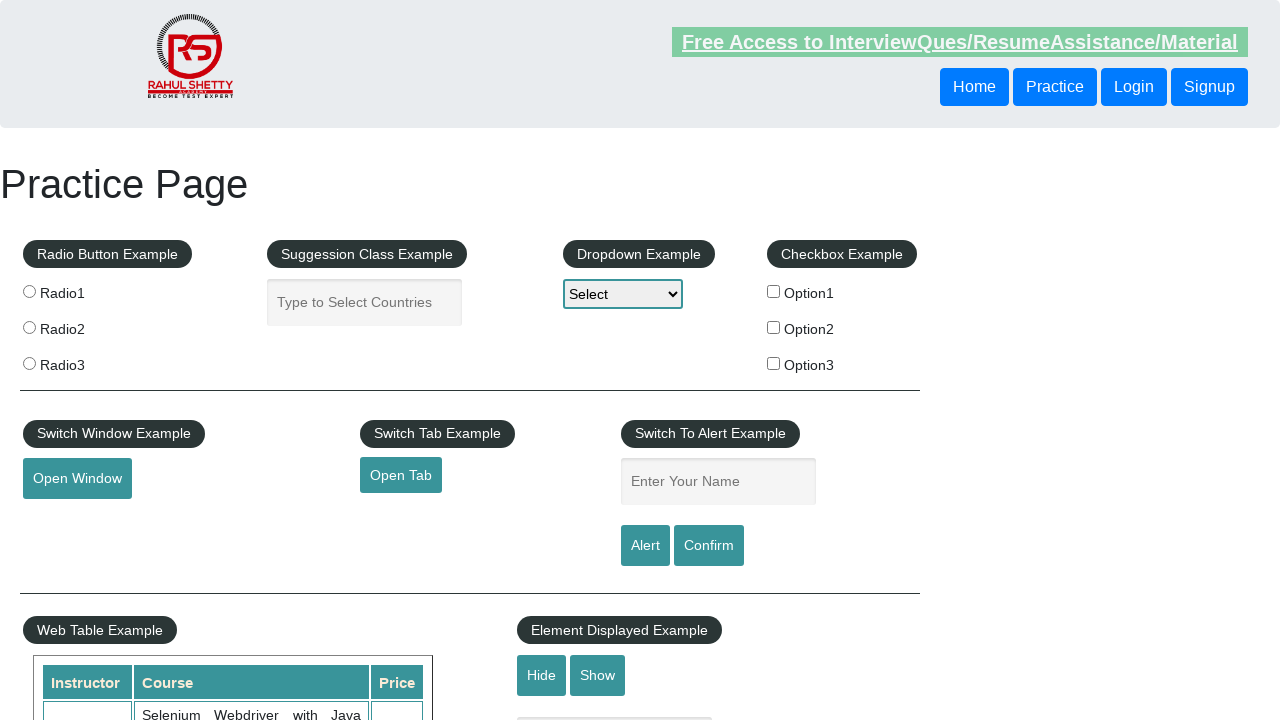

Counted links in footer section: 20
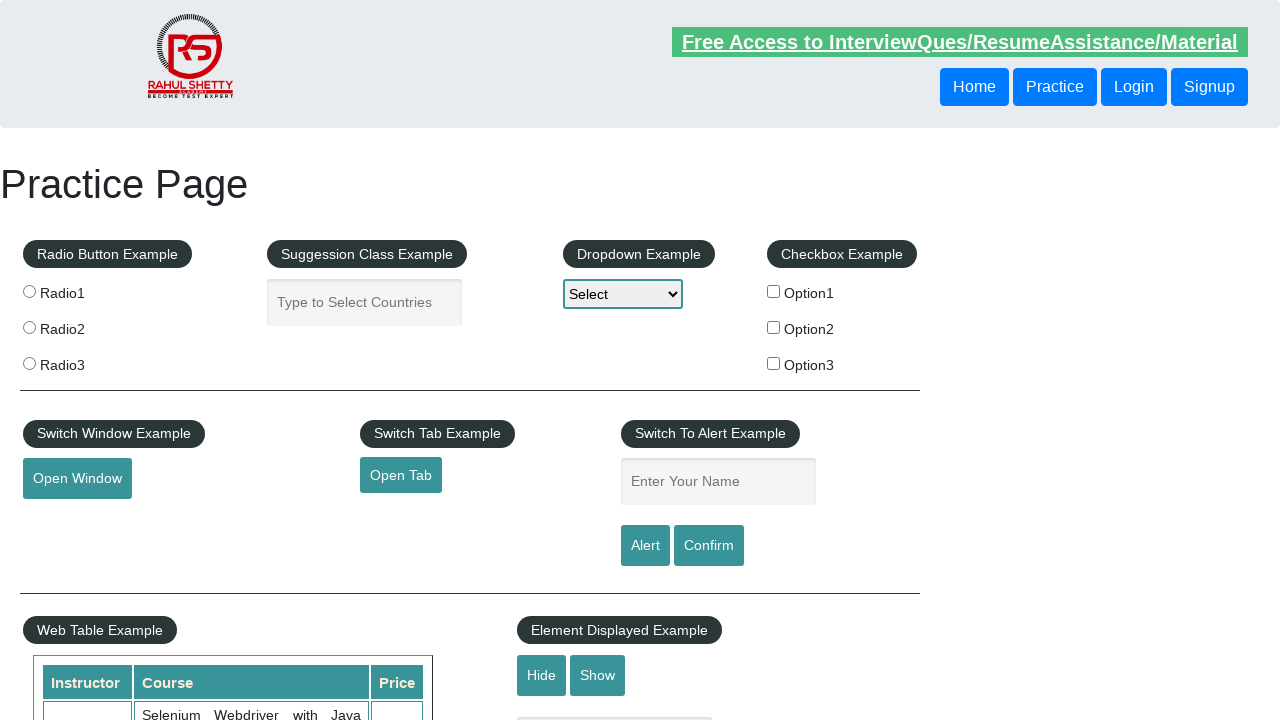

Located first column of footer section
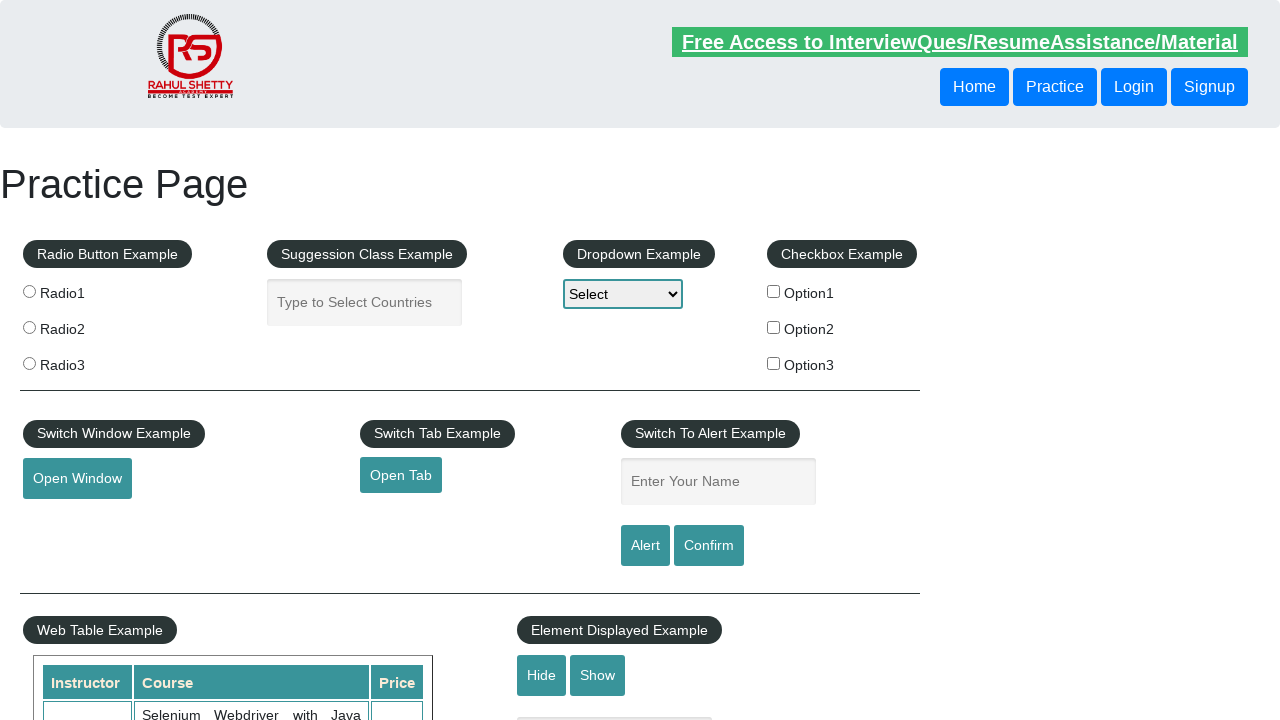

Counted links in footer first column: 5
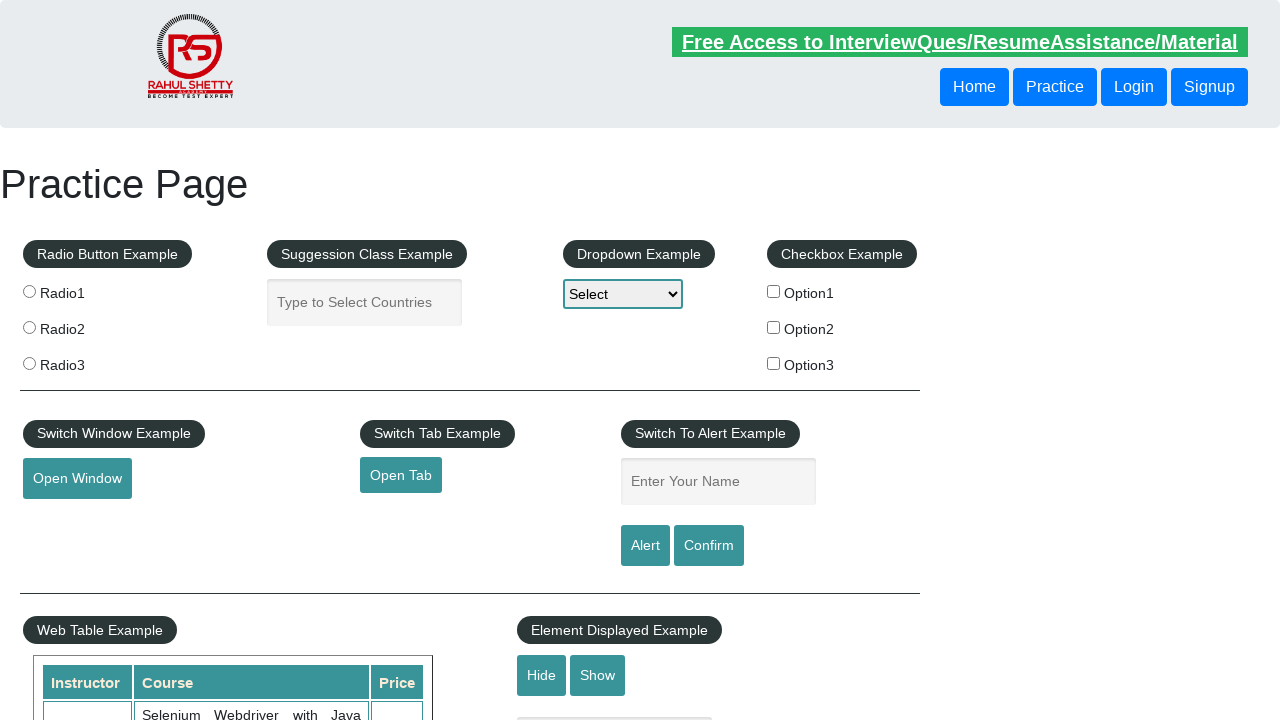

Retrieved all link elements from first column
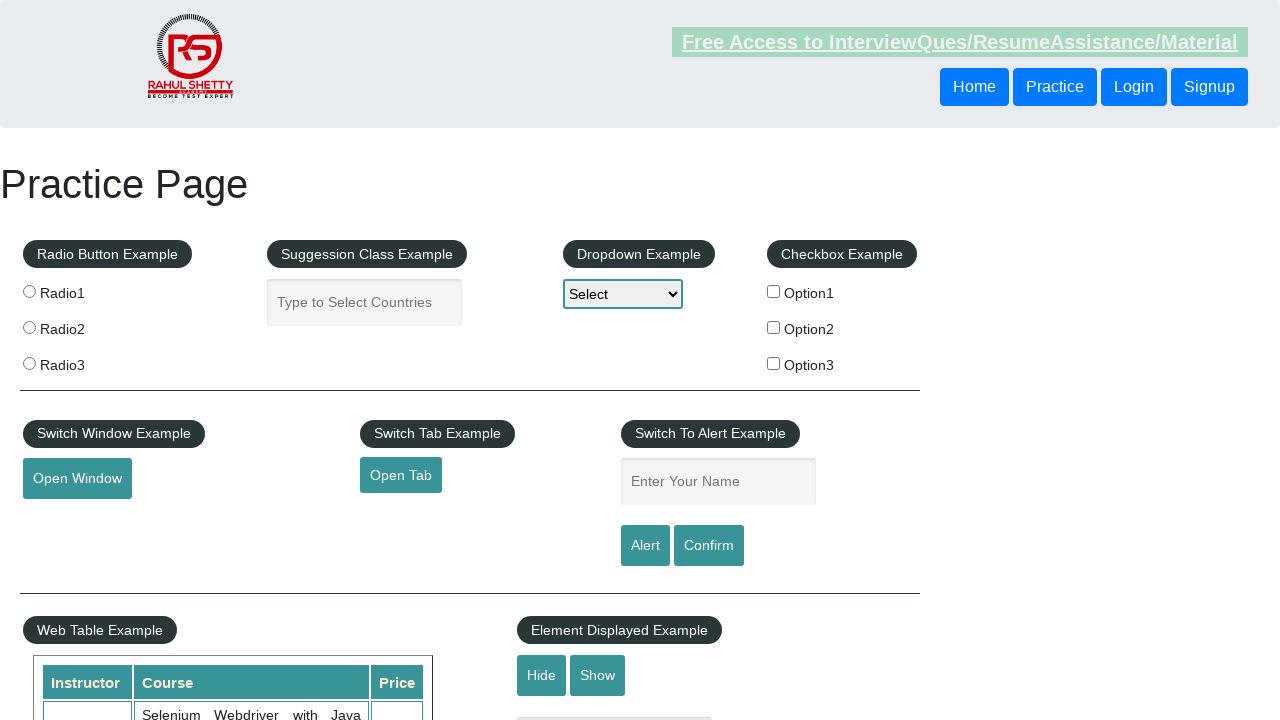

Ctrl+clicked link 1 in first column to open in new tab at (68, 520) on #gf-BIG >> table tbody tr td:first-child ul >> a >> nth=1
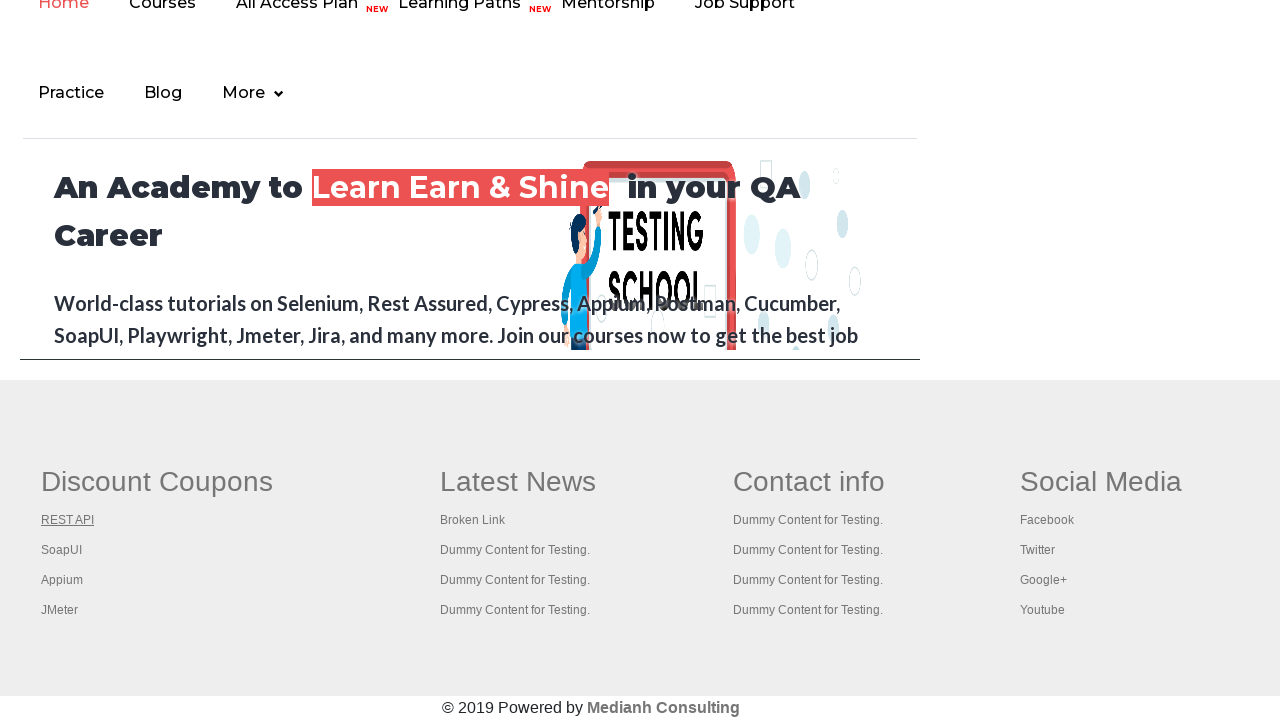

Ctrl+clicked link 2 in first column to open in new tab at (62, 550) on #gf-BIG >> table tbody tr td:first-child ul >> a >> nth=2
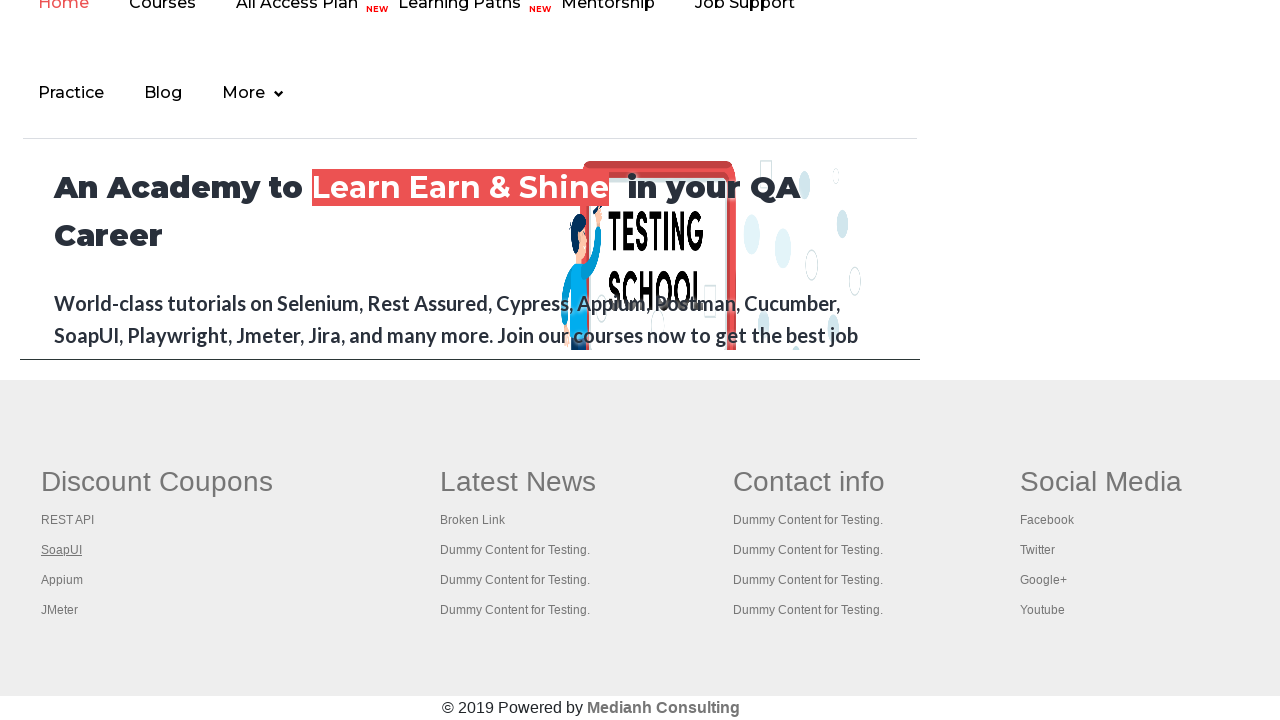

Ctrl+clicked link 3 in first column to open in new tab at (62, 580) on #gf-BIG >> table tbody tr td:first-child ul >> a >> nth=3
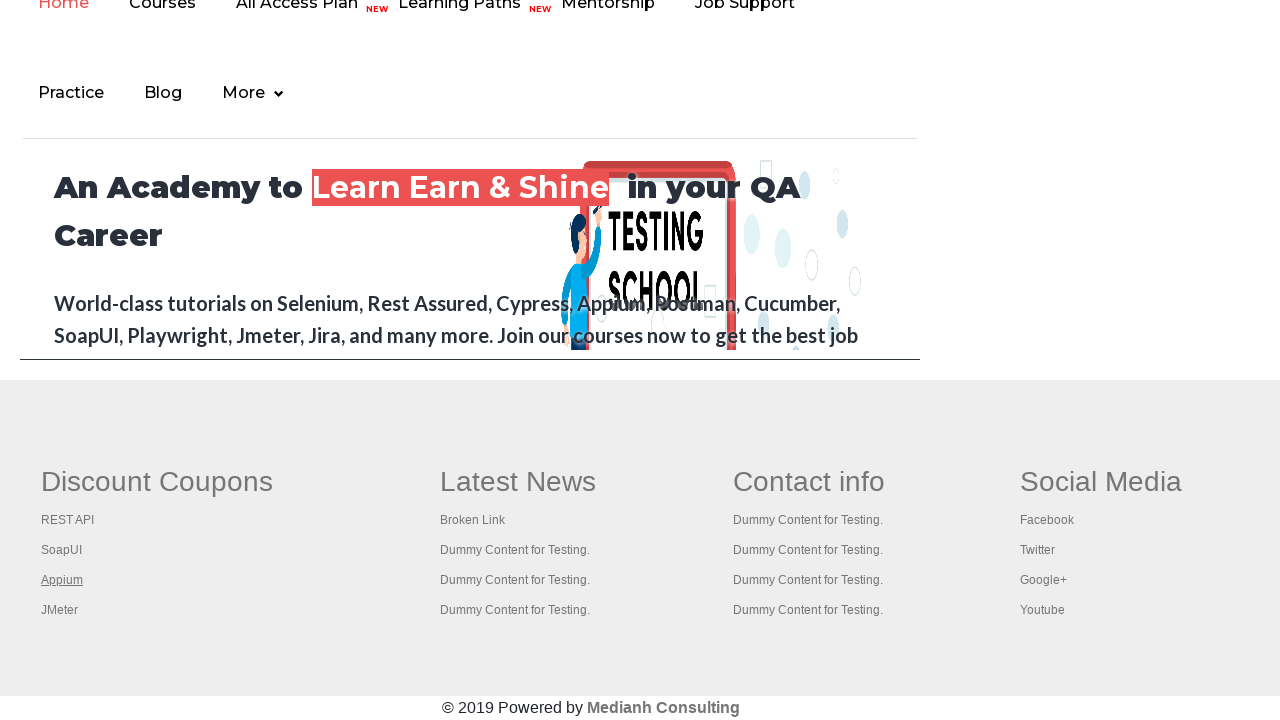

Ctrl+clicked link 4 in first column to open in new tab at (60, 610) on #gf-BIG >> table tbody tr td:first-child ul >> a >> nth=4
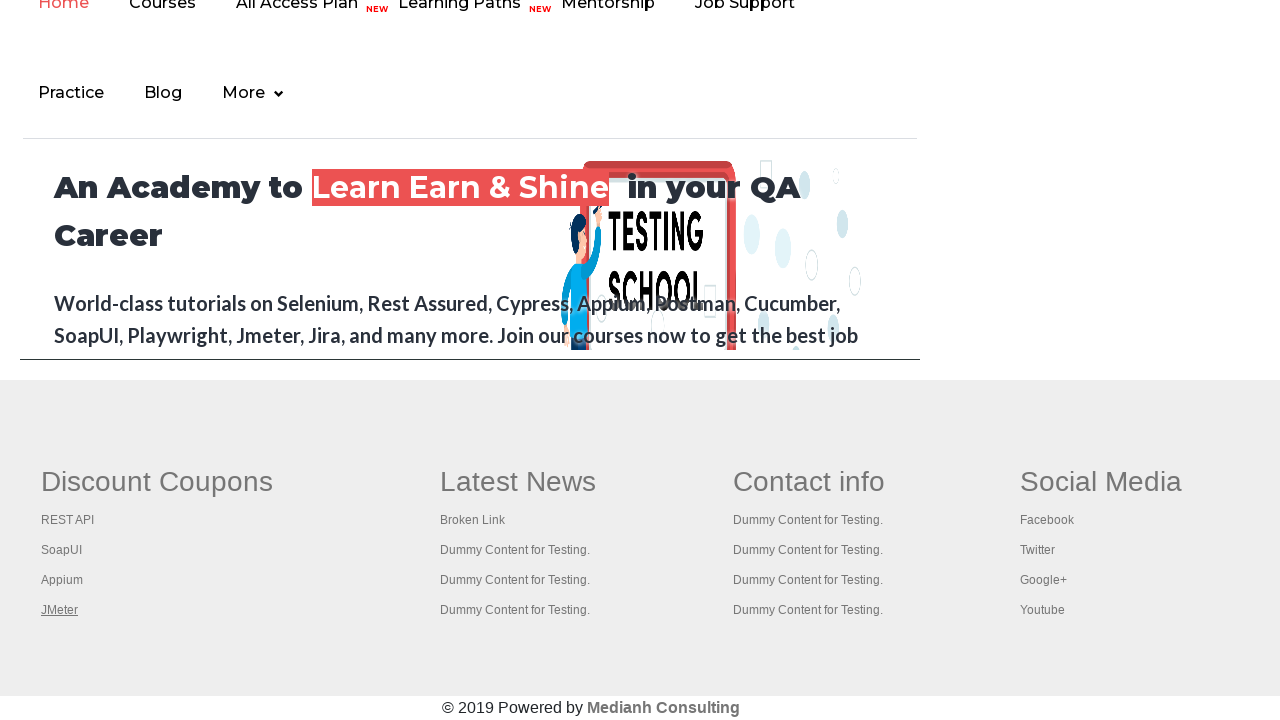

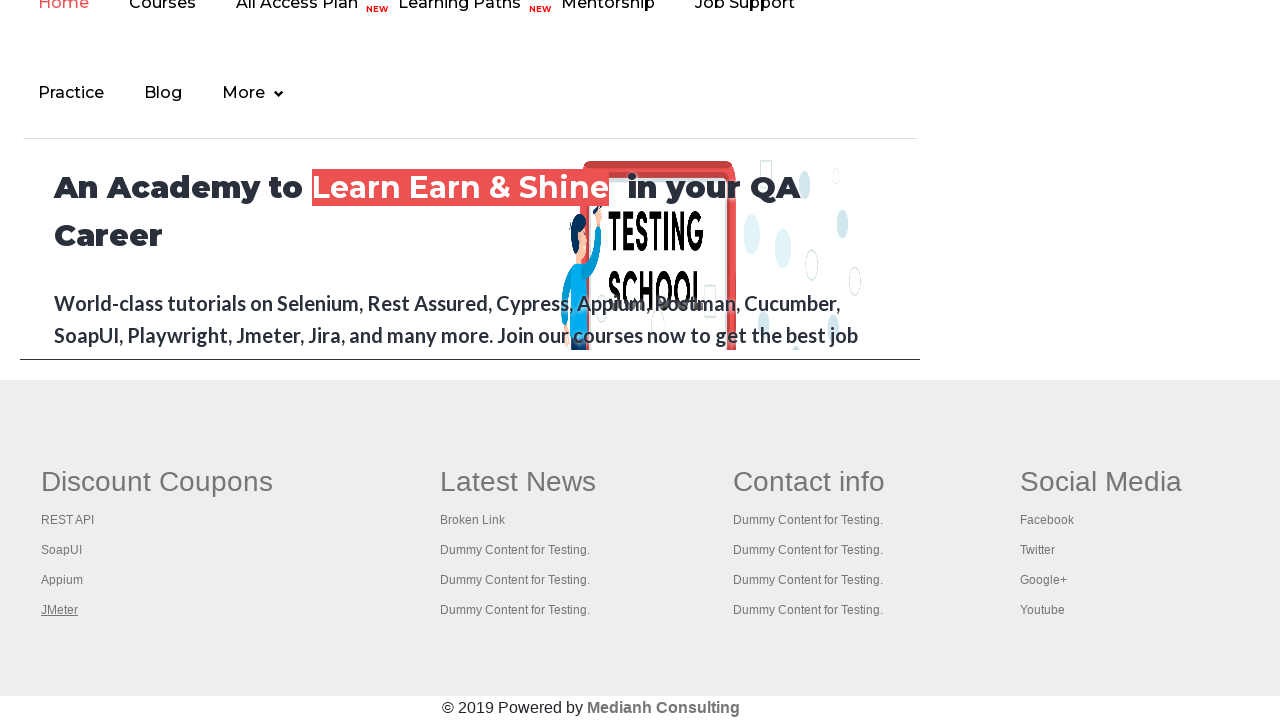